Tests drag and drop functionality on jQueryUI demo page by switching to an iframe and dragging an element onto a droppable target.

Starting URL: https://jqueryui.com/droppable/

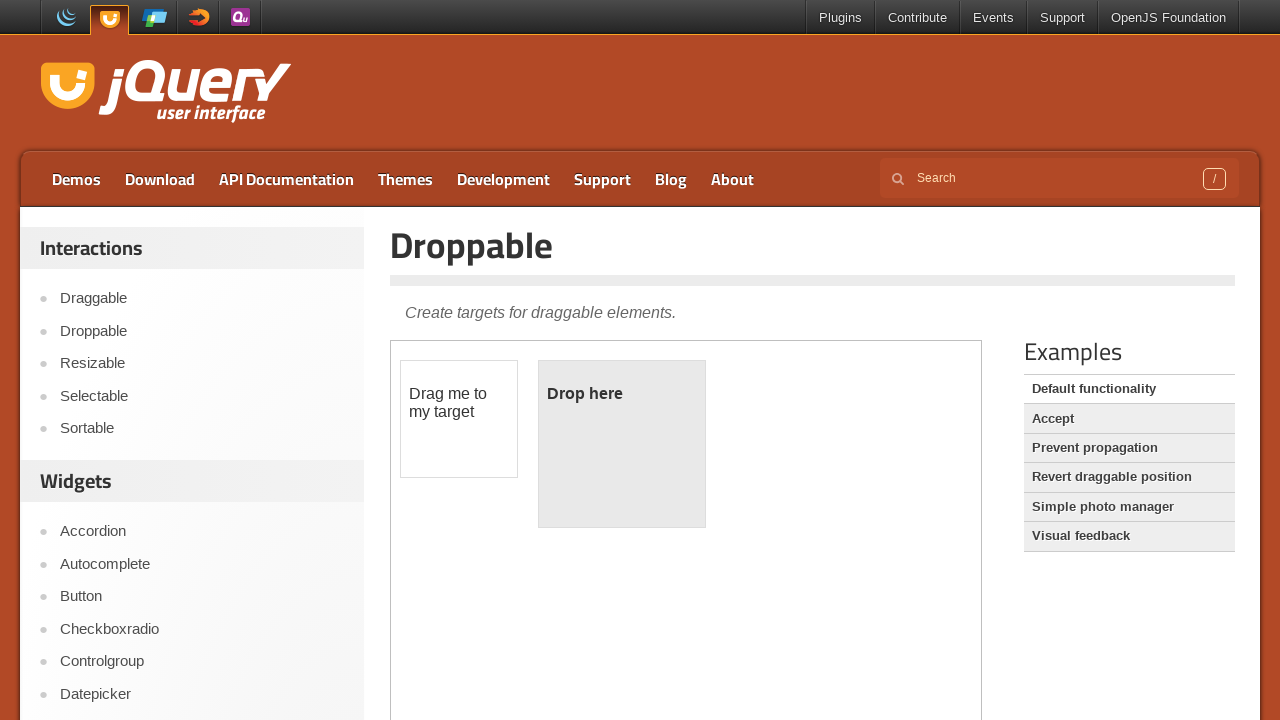

Navigated to jQueryUI droppable demo page
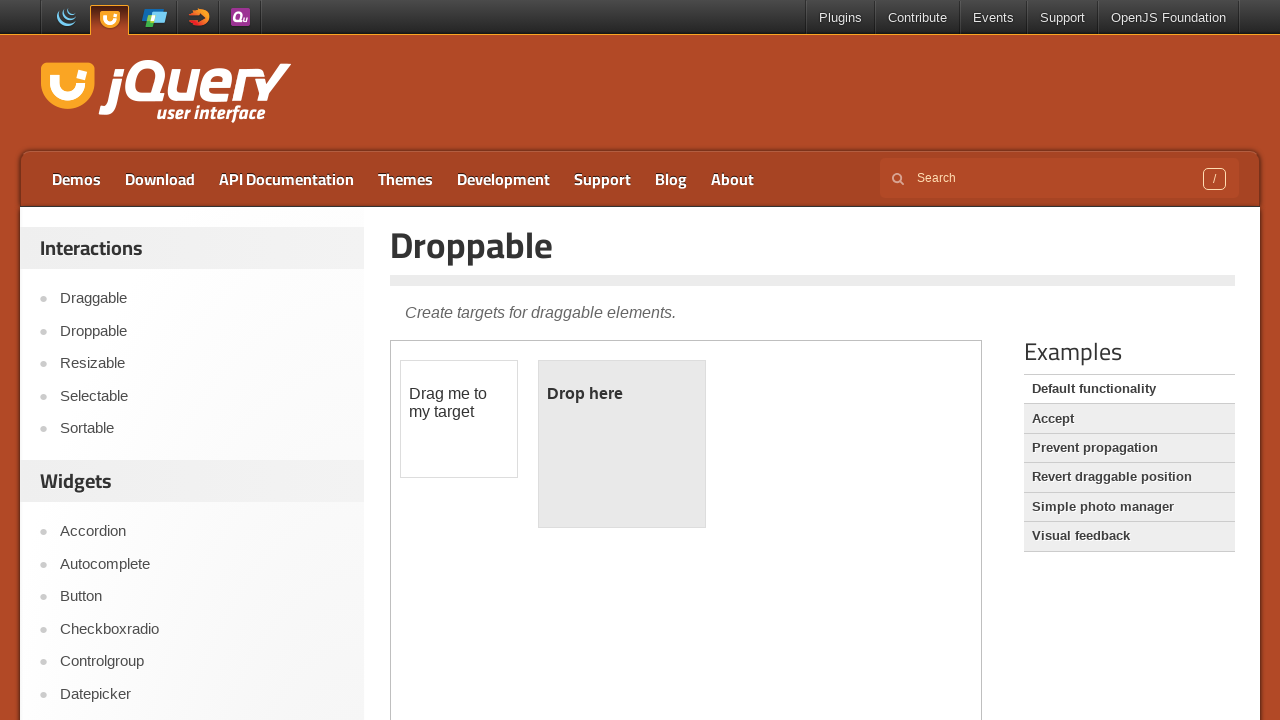

Located and switched to demo iframe
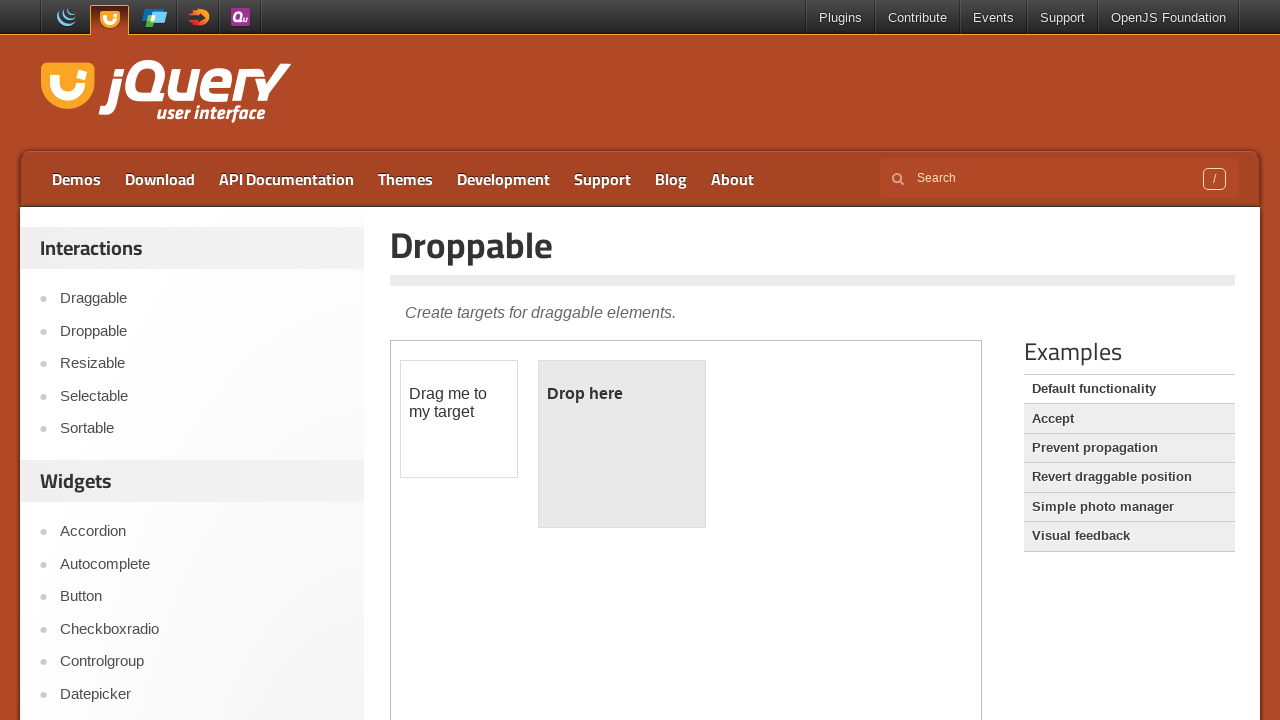

Clicked on the draggable element at (459, 419) on iframe.demo-frame >> nth=0 >> internal:control=enter-frame >> #draggable
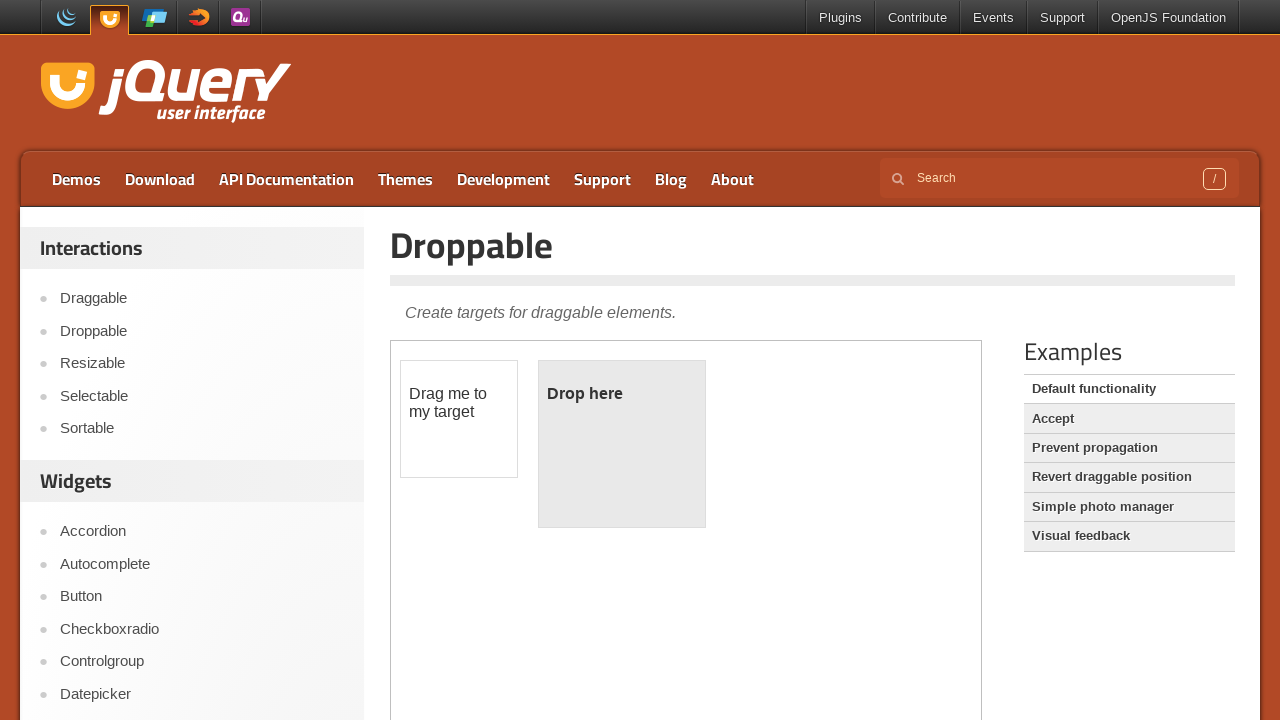

Dragged draggable element onto droppable target at (622, 444)
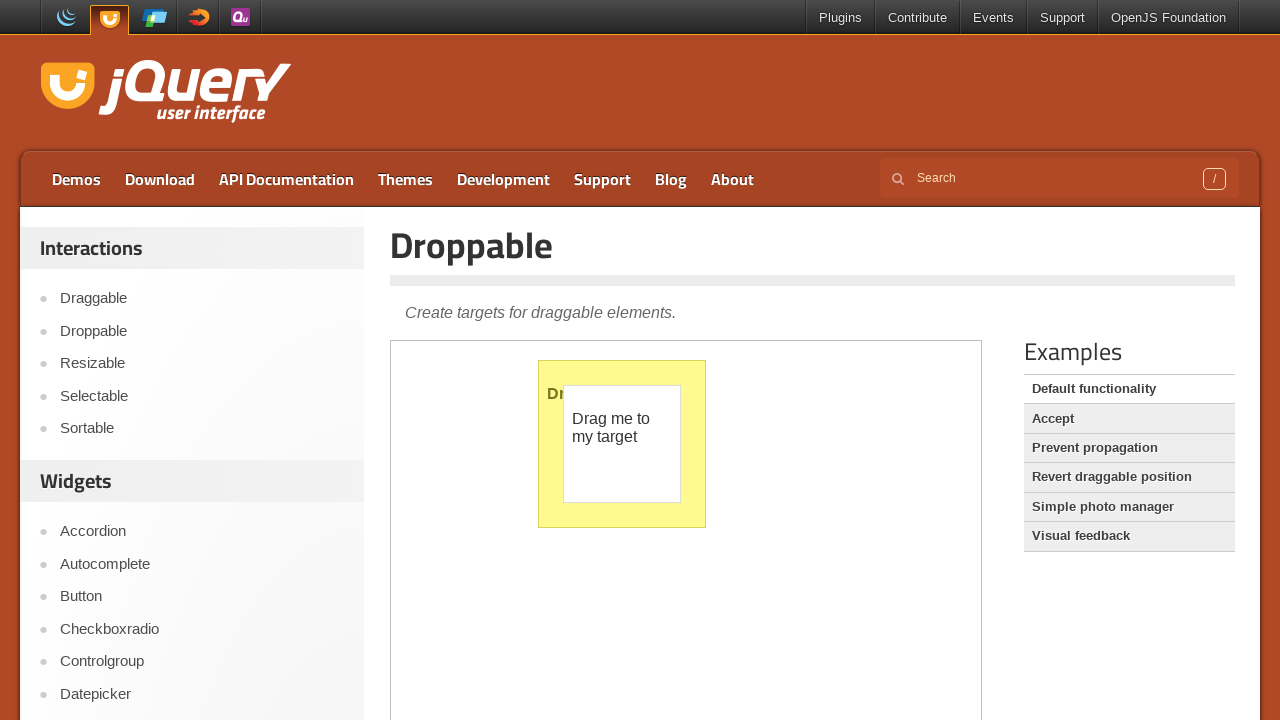

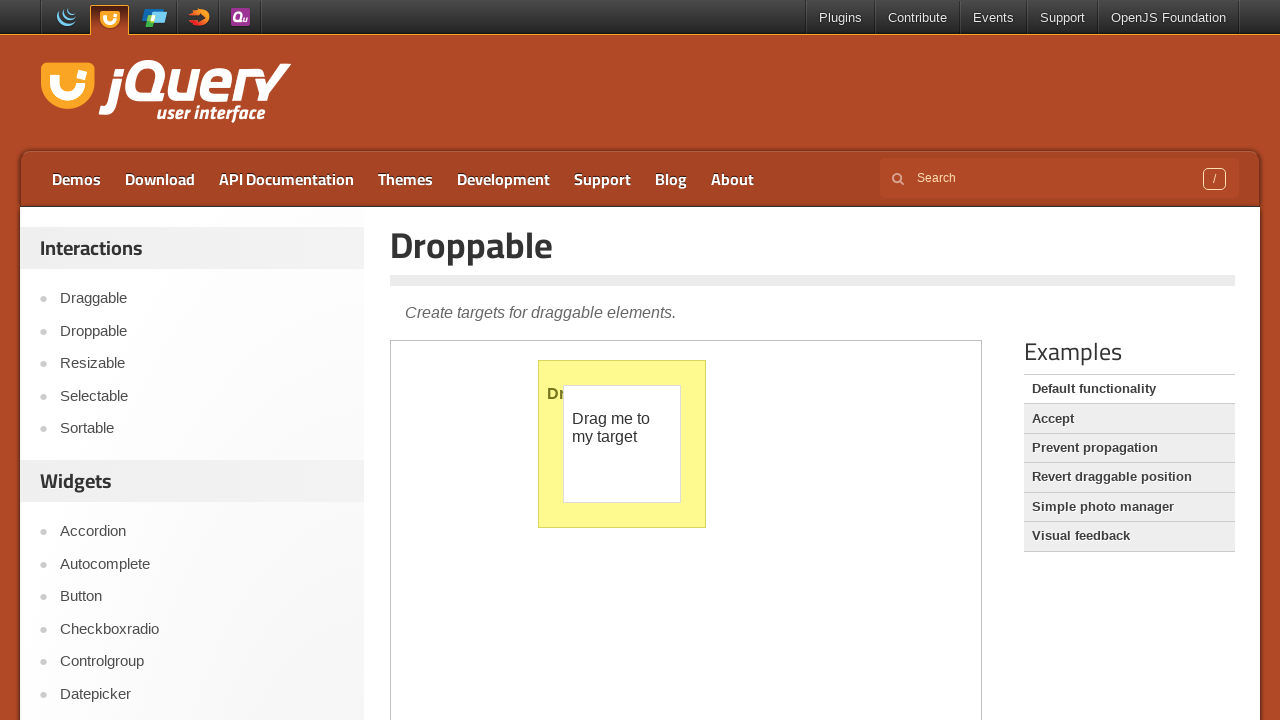